Navigates to OrangeHRM demo login page and verifies that the company logo is displayed

Starting URL: https://opensource-demo.orangehrmlive.com/web/index.php/auth/login

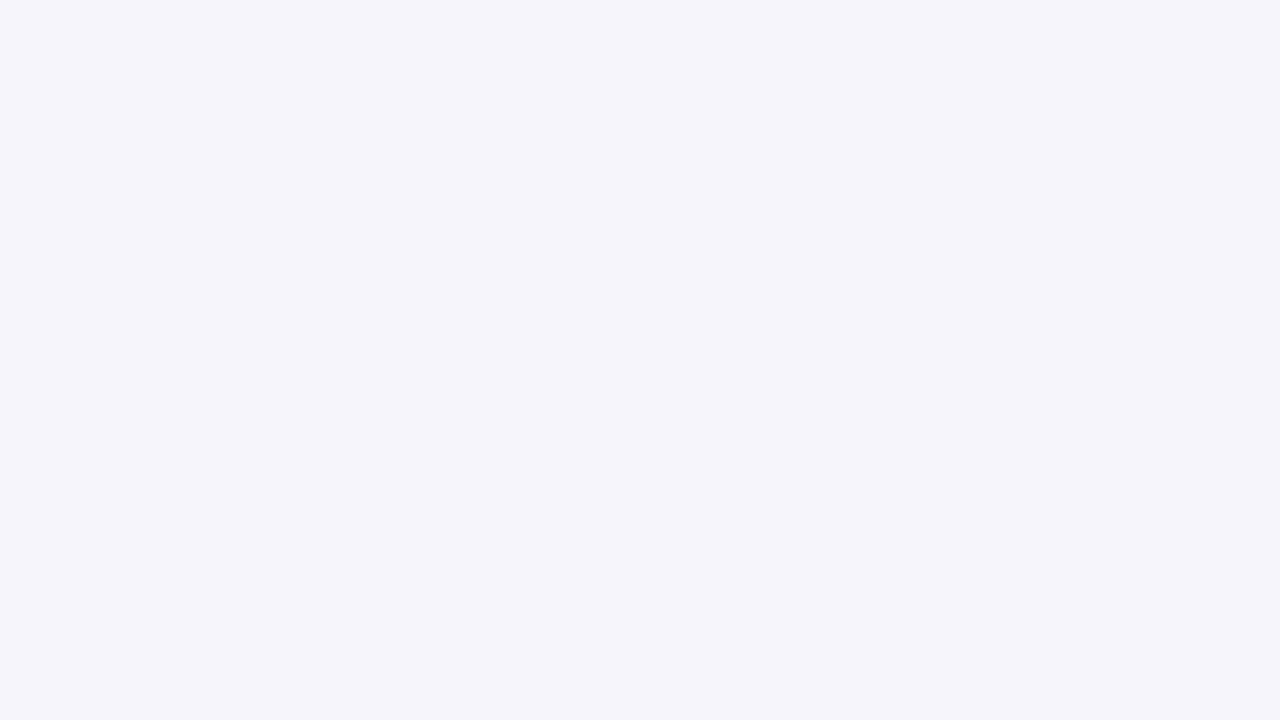

Waited for company logo to be visible on OrangeHRM login page
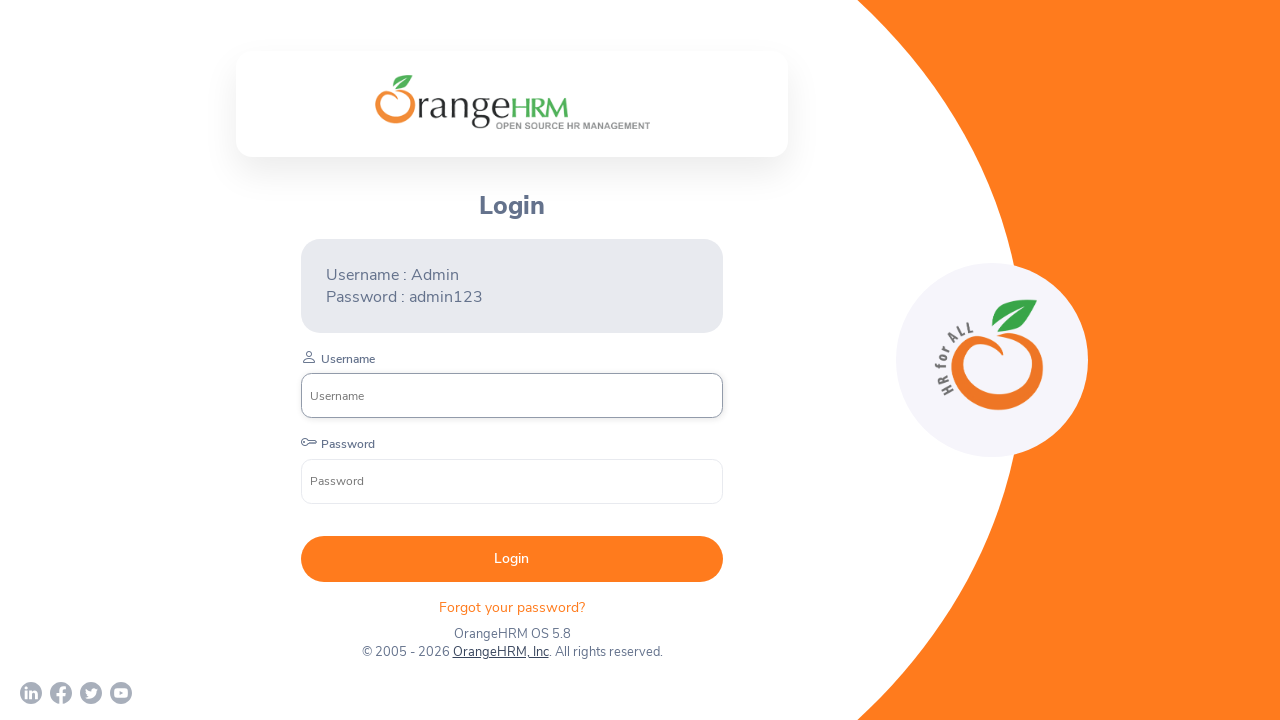

Located company logo element
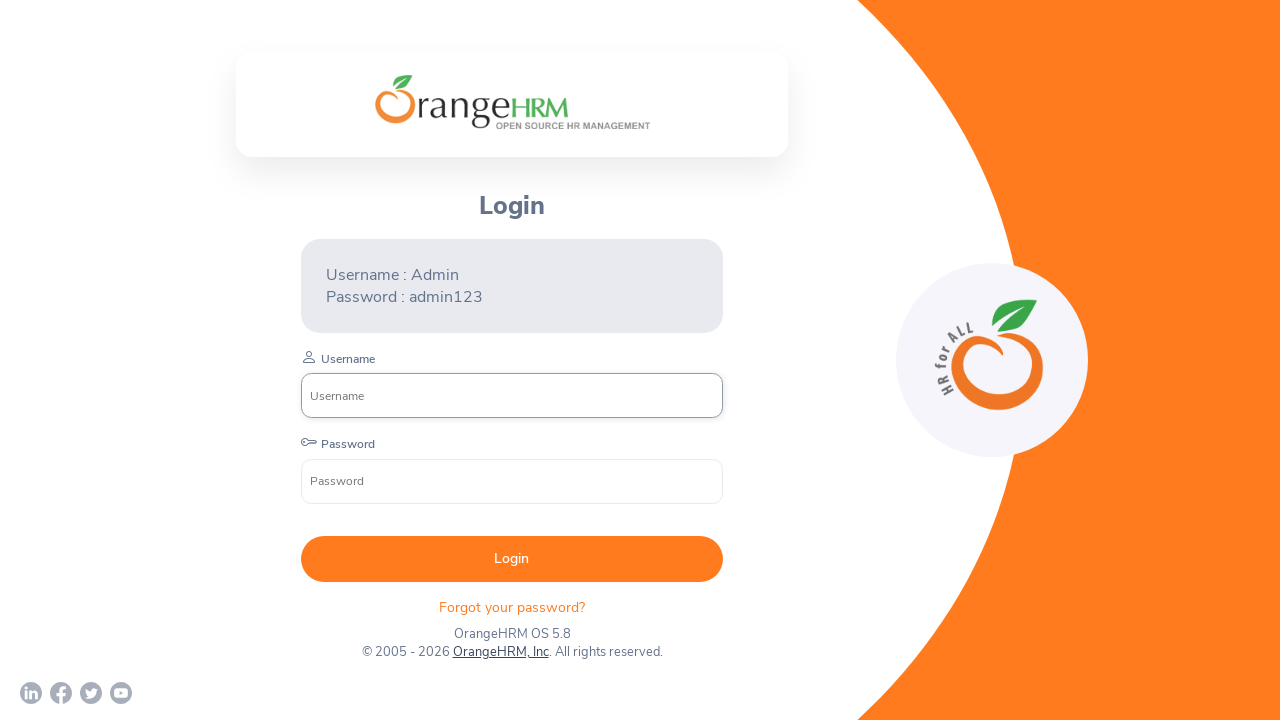

Verified company logo is visible on the page
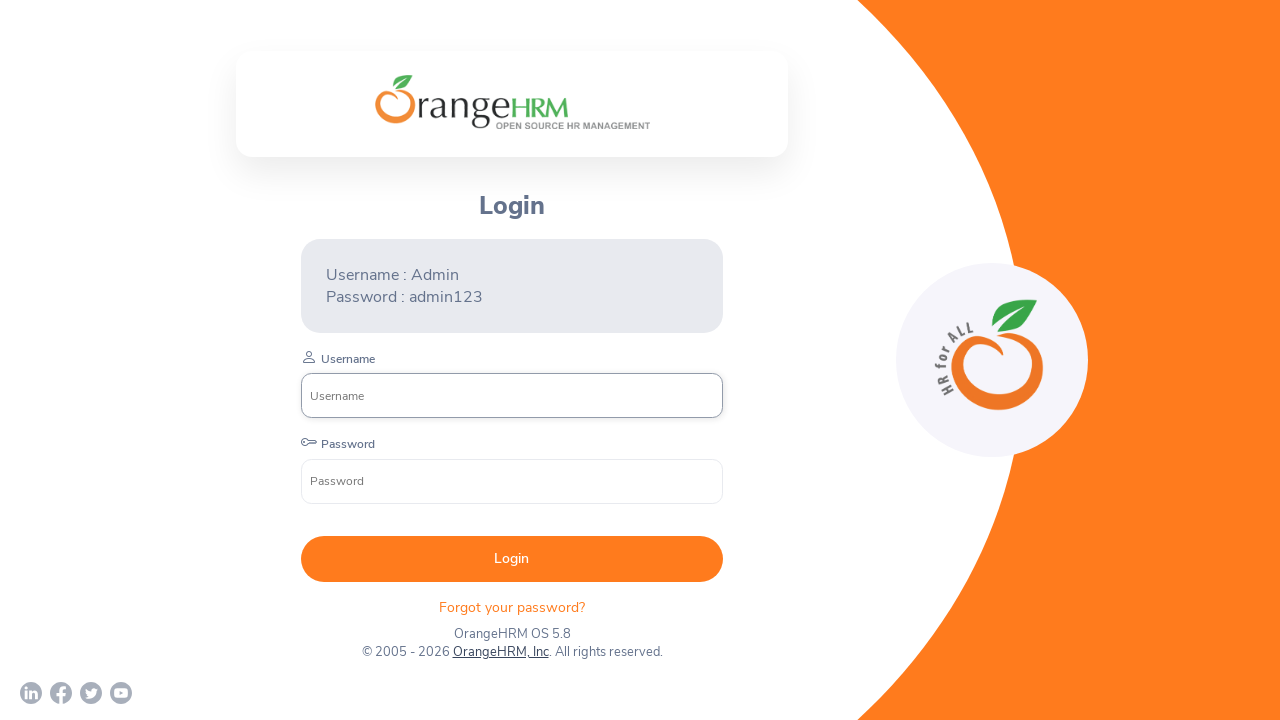

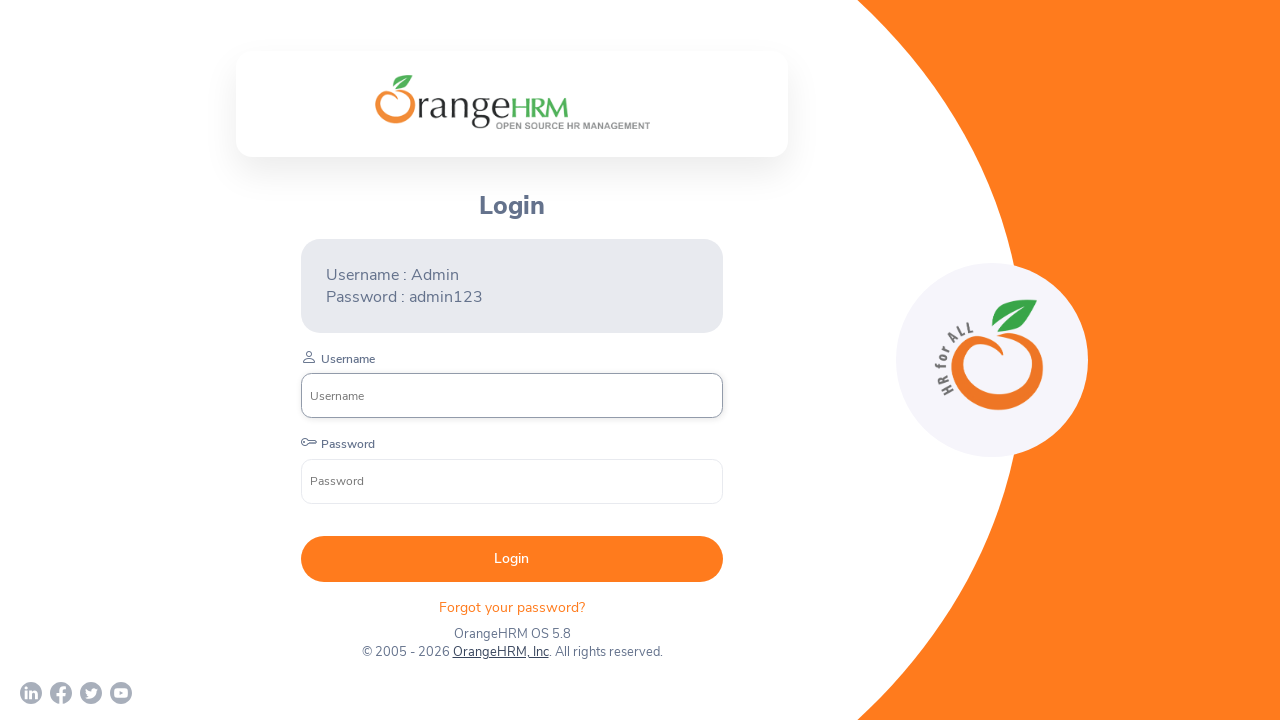